Tests send_keys action by navigating to Selenium Python API documentation, clicking the search box, typing a search query and pressing Enter

Starting URL: https://www.selenium.dev/selenium/docs/api/py/genindex.html

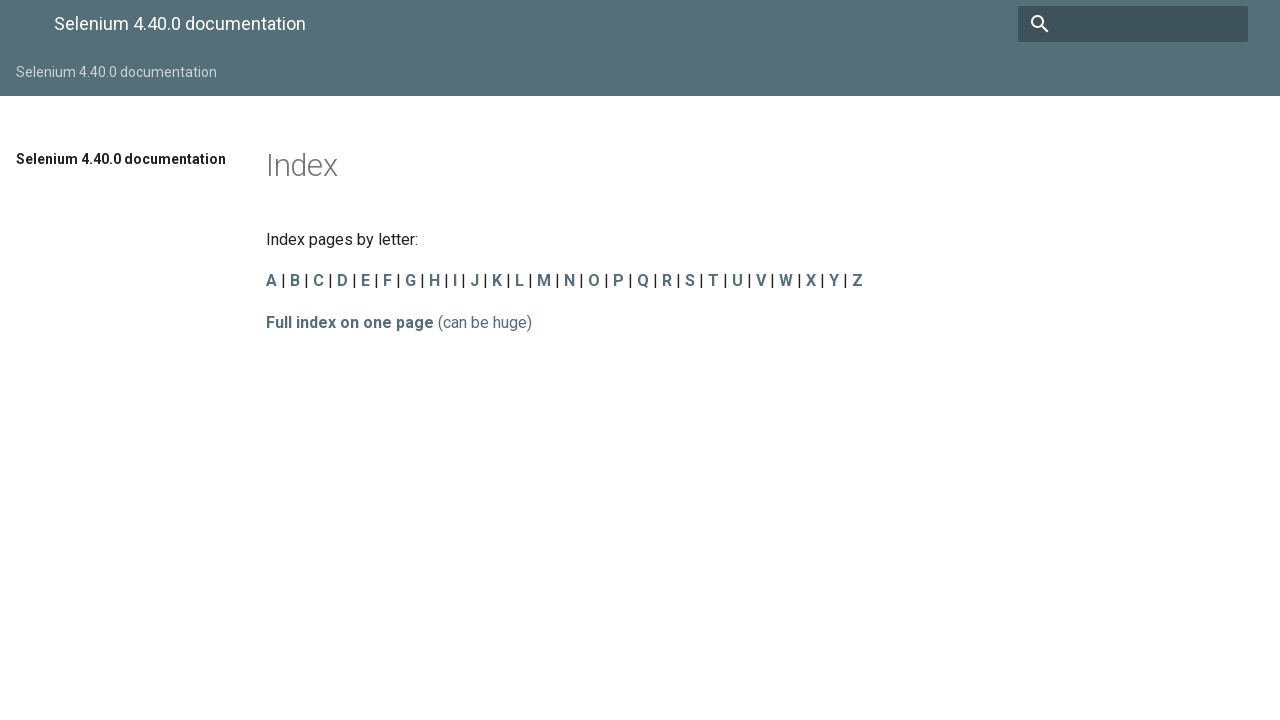

Clicked the search box on Selenium documentation page at (1133, 24) on input[name='q']
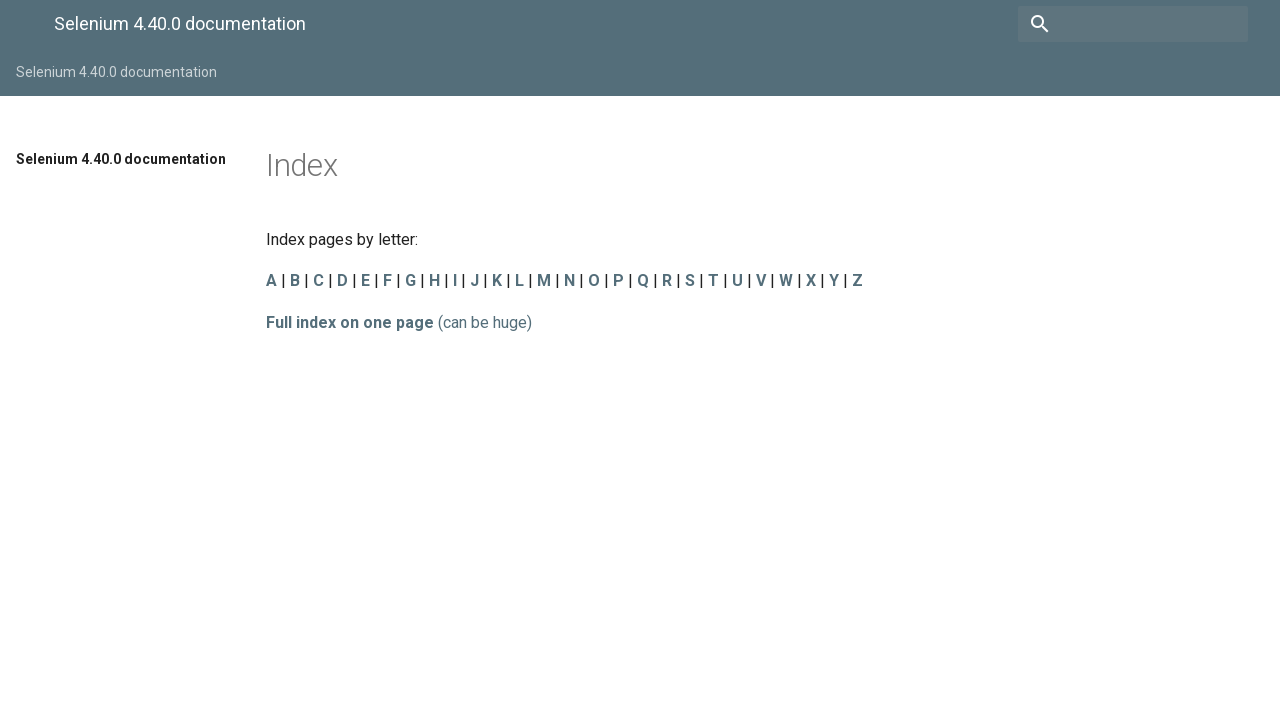

Typed 'send_keys' into the search box
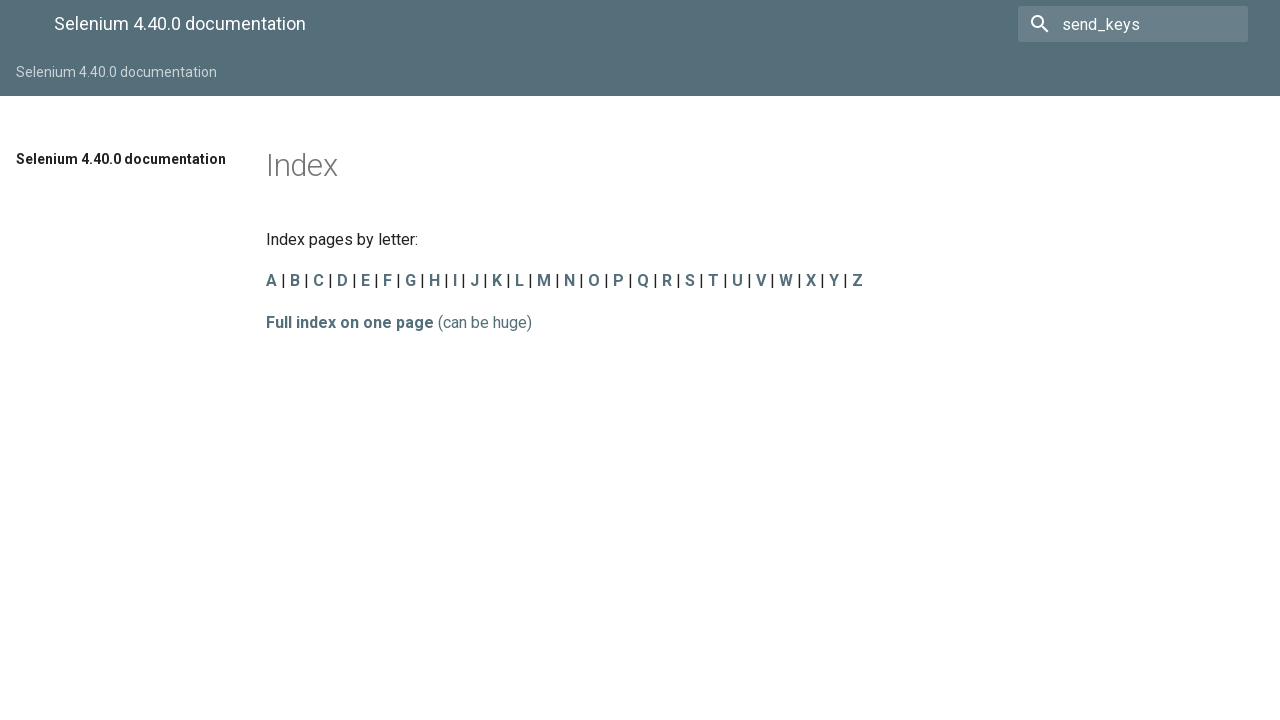

Pressed Enter to submit search query
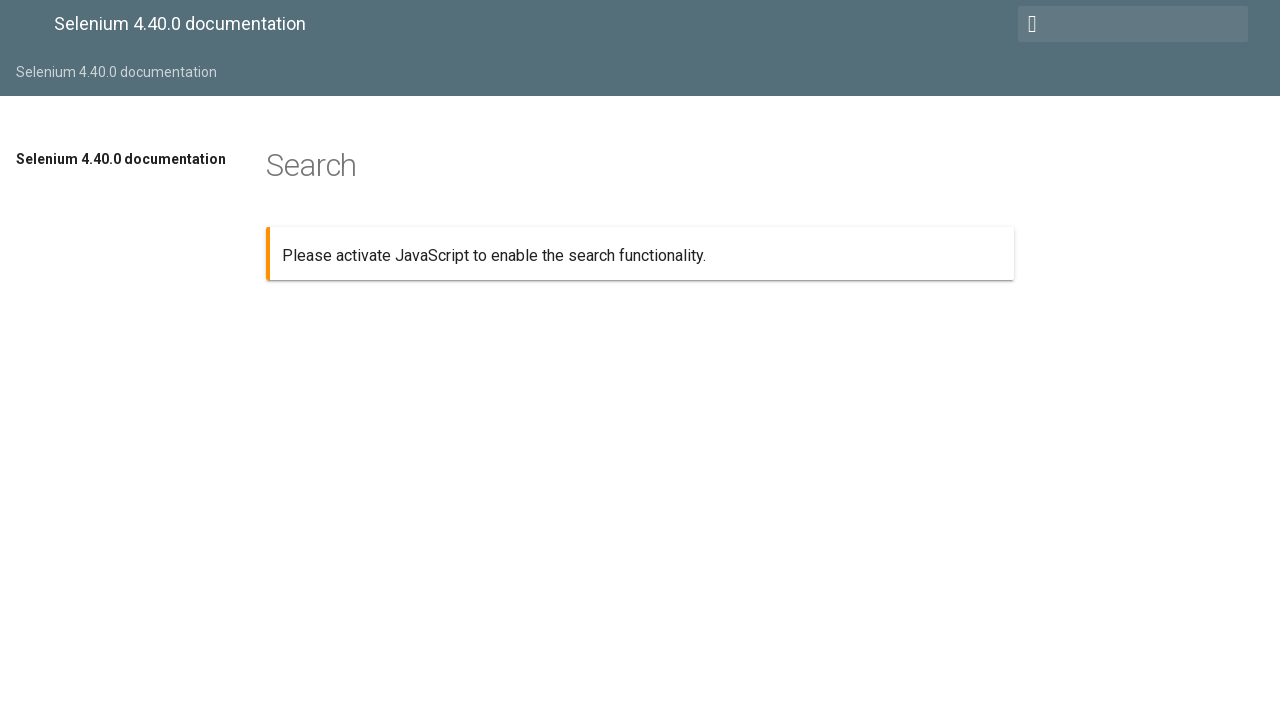

Search results page loaded completely
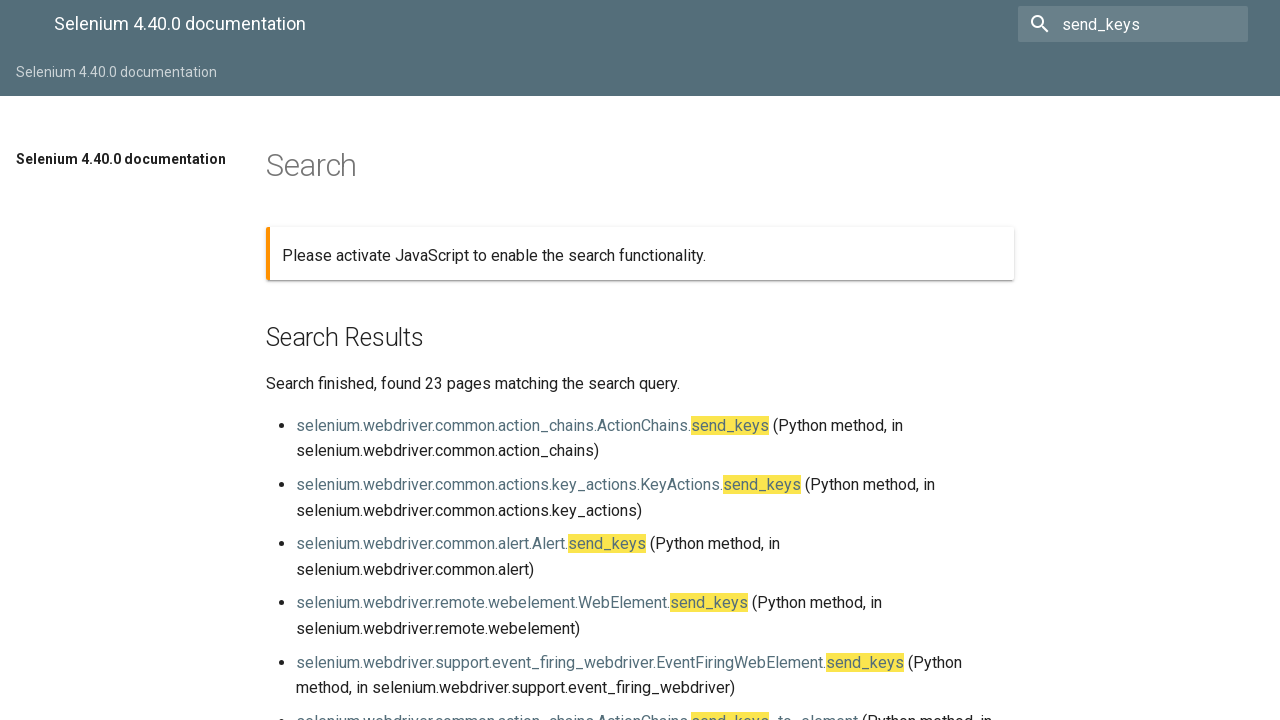

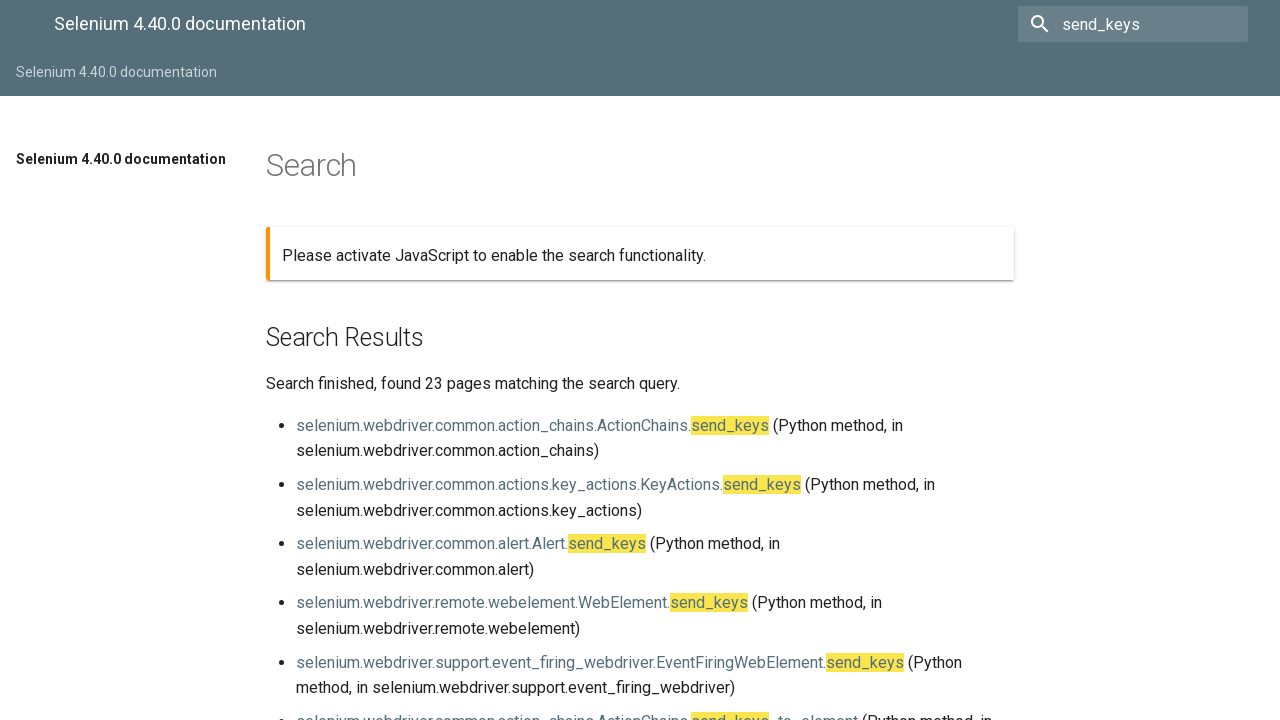